Tests opening a new browser window by clicking a button, switching to the new window, verifying the URL, and switching back.

Starting URL: https://testautomationpractice.blogspot.com/

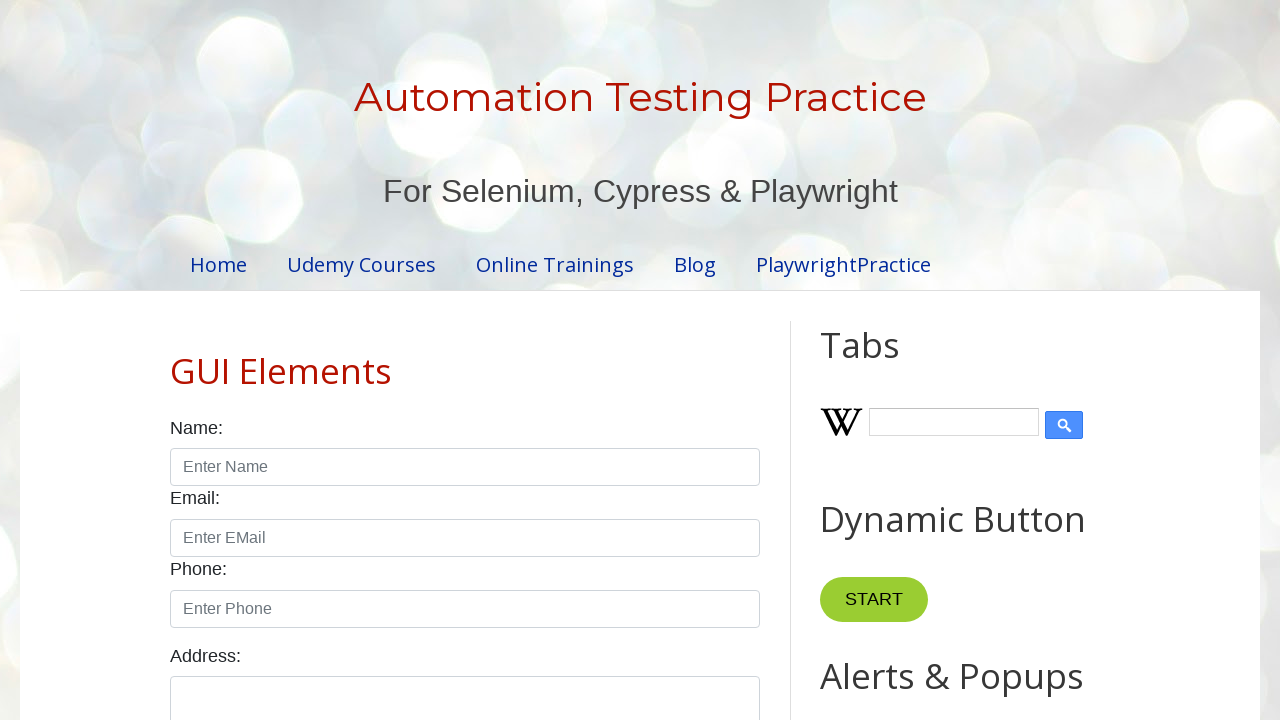

Clicked button to open new browser window at (880, 361) on xpath=//*[@id='HTML4']/div[1]/button
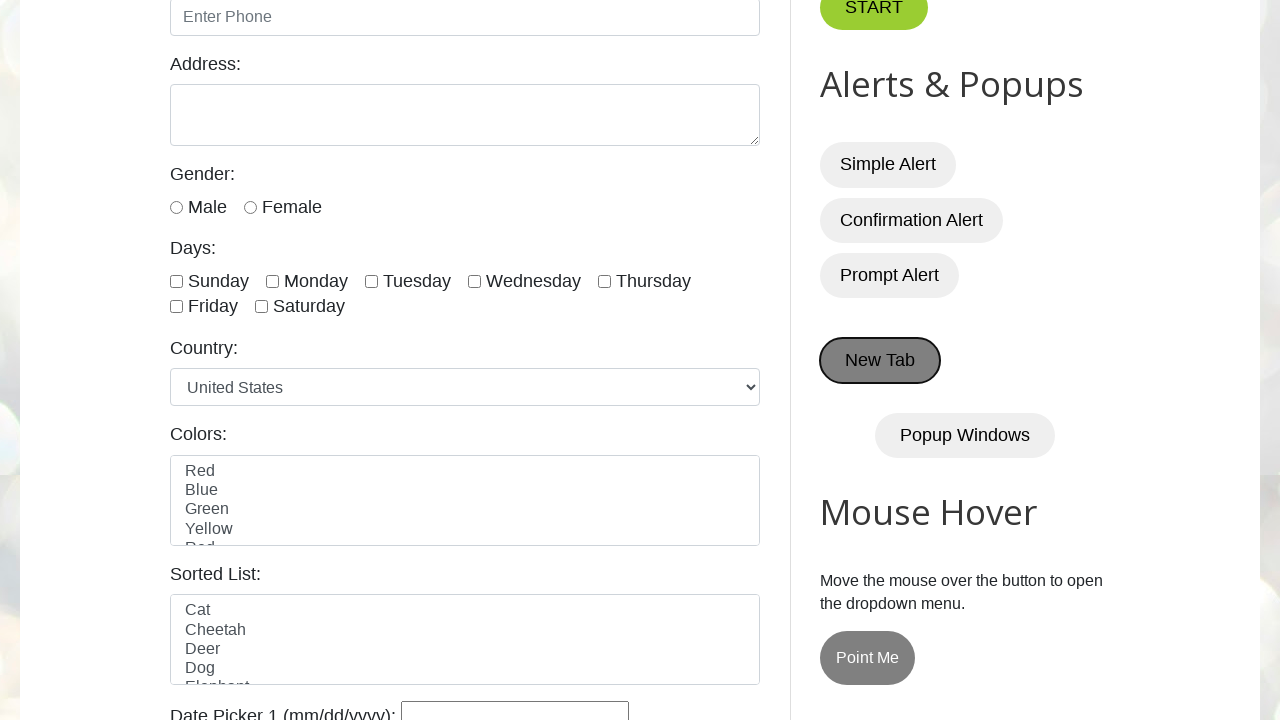

Captured reference to new browser window
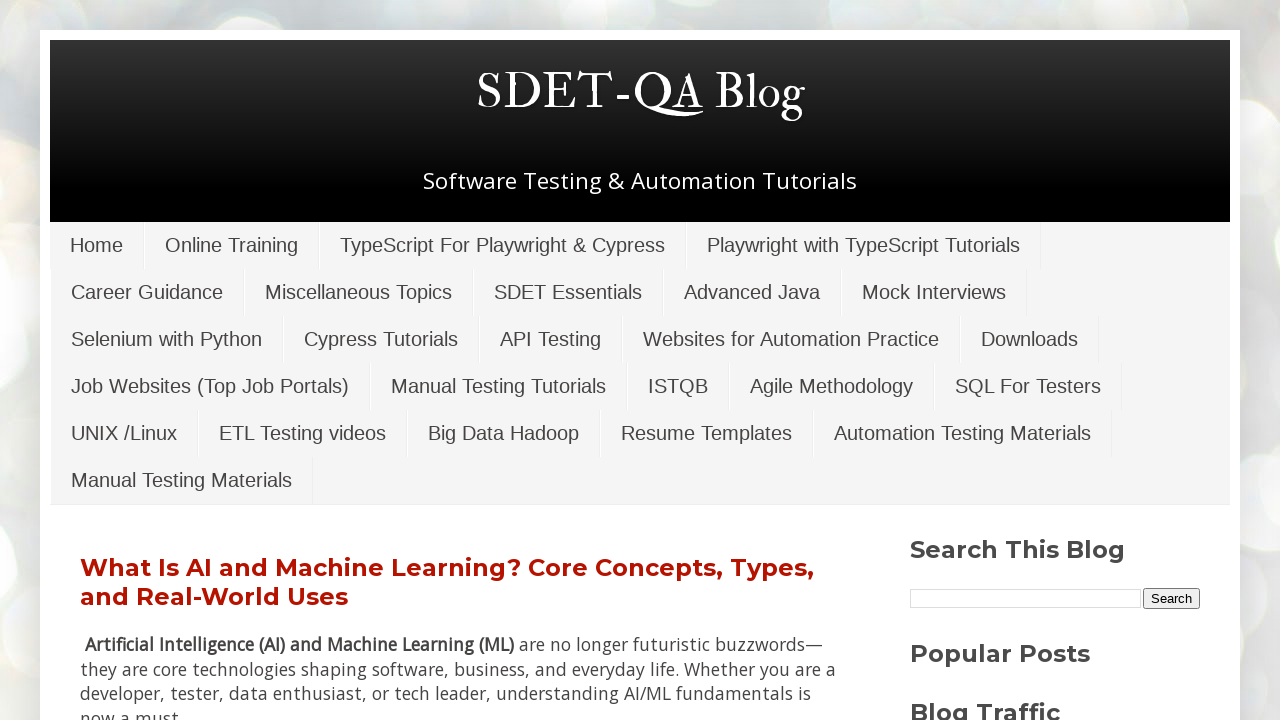

New page finished loading
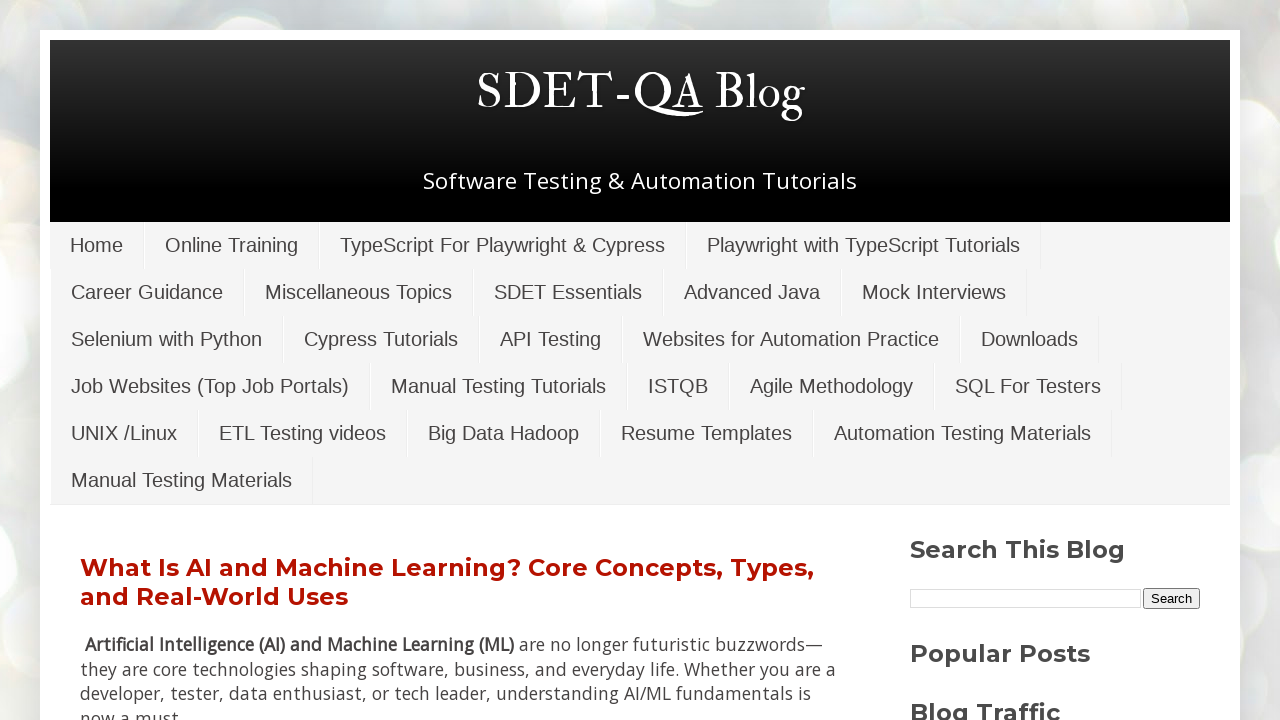

Closed the new browser window
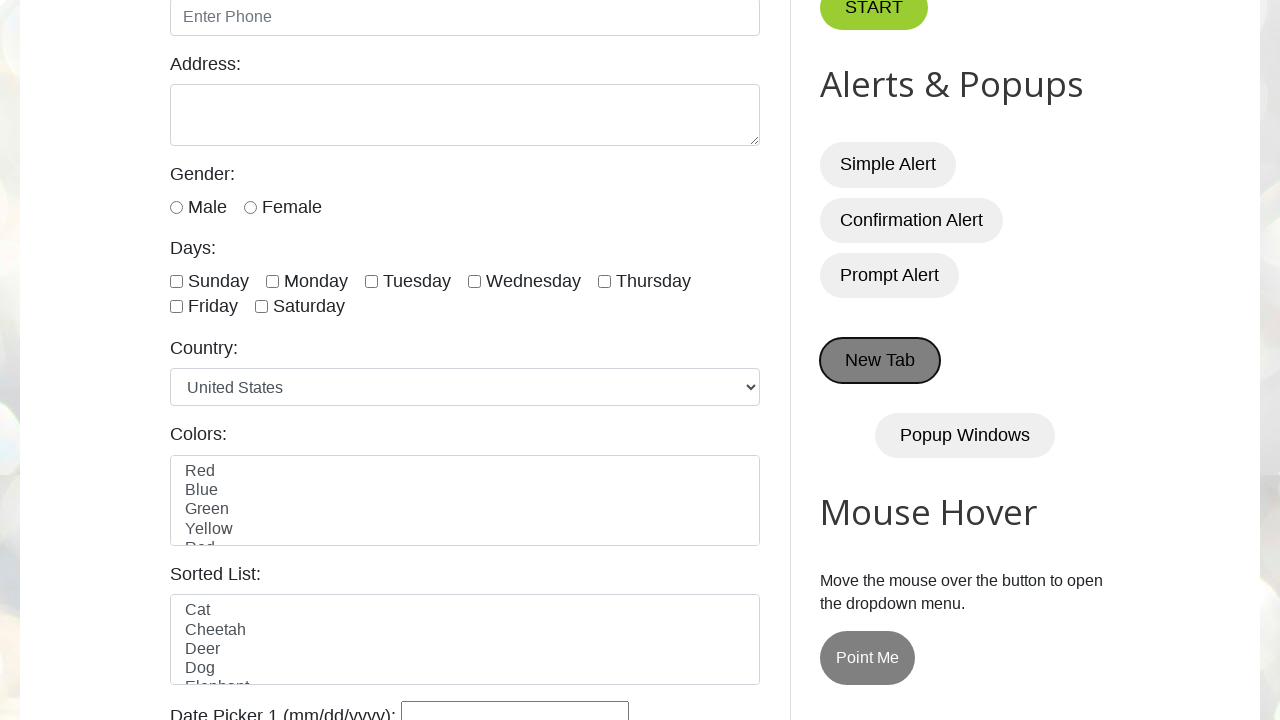

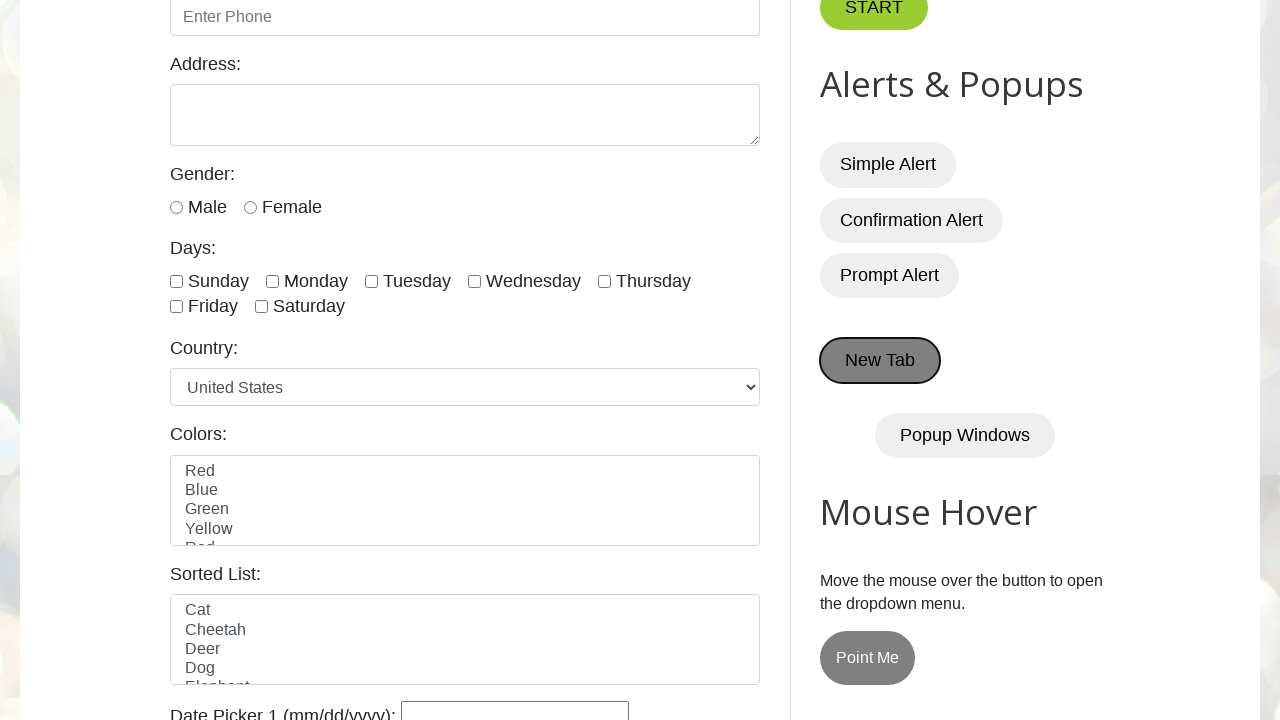